Tests internet speed measurement on fast.com by waiting for the speed test to complete and clicking to show more details including upload speed

Starting URL: https://fast.com/

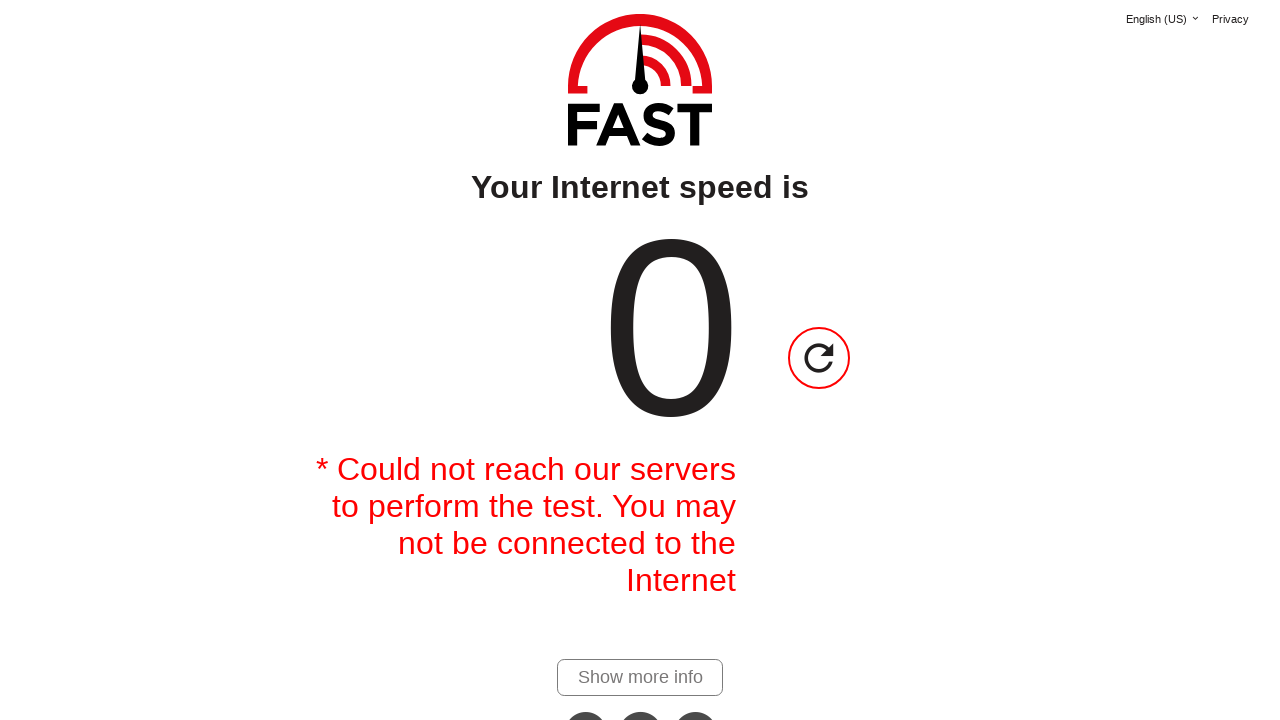

Waited for speed test to complete and download speed value to display
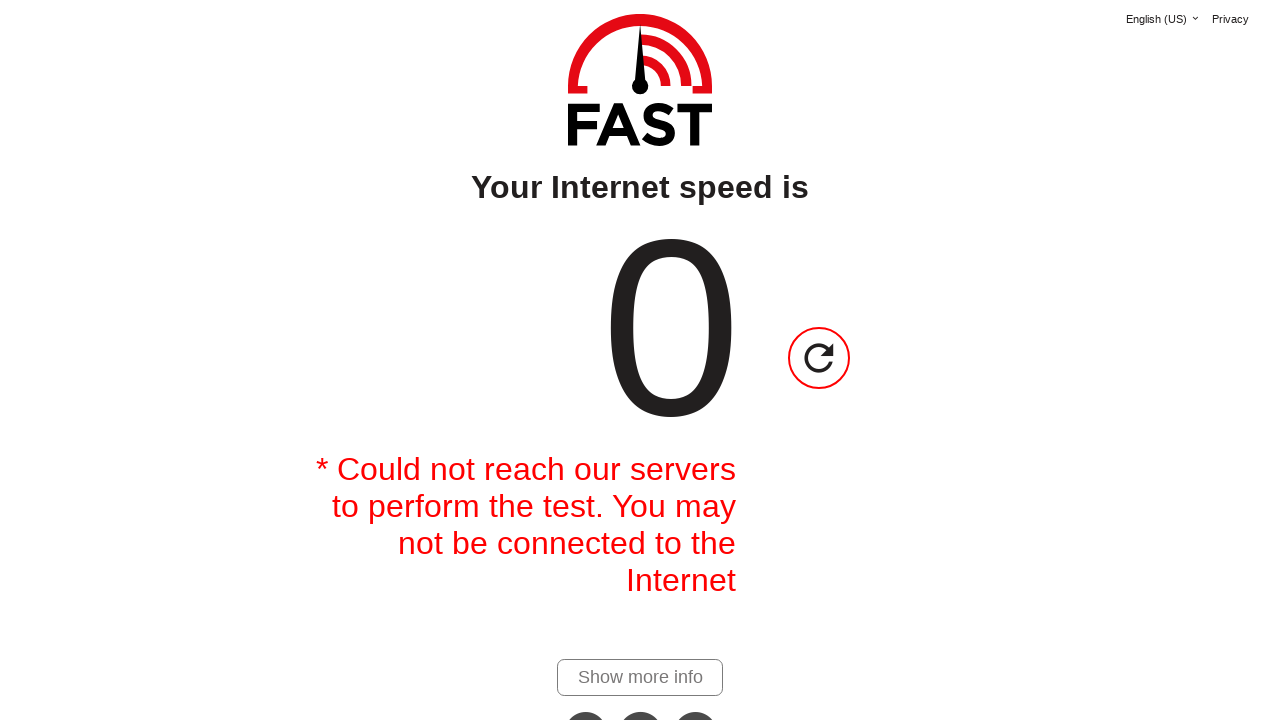

Clicked link to show more details including upload speed at (640, 677) on #show-more-details-link
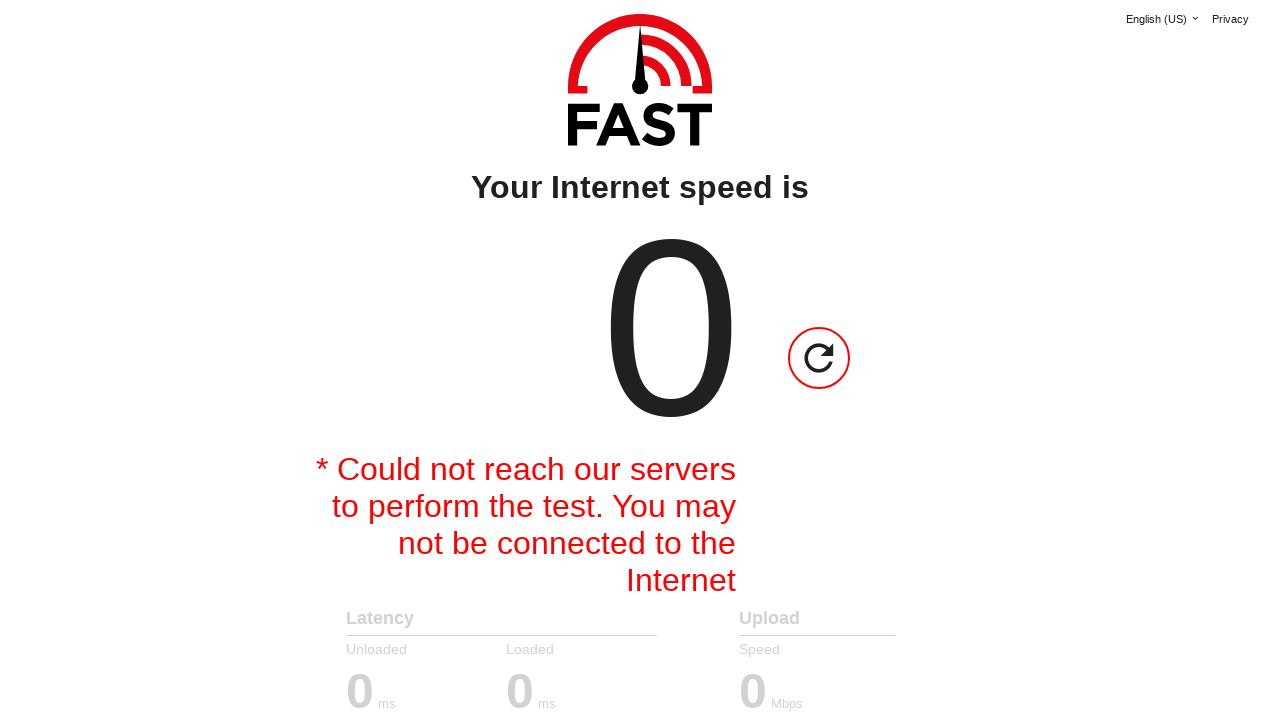

Waited for upload speed value to become visible
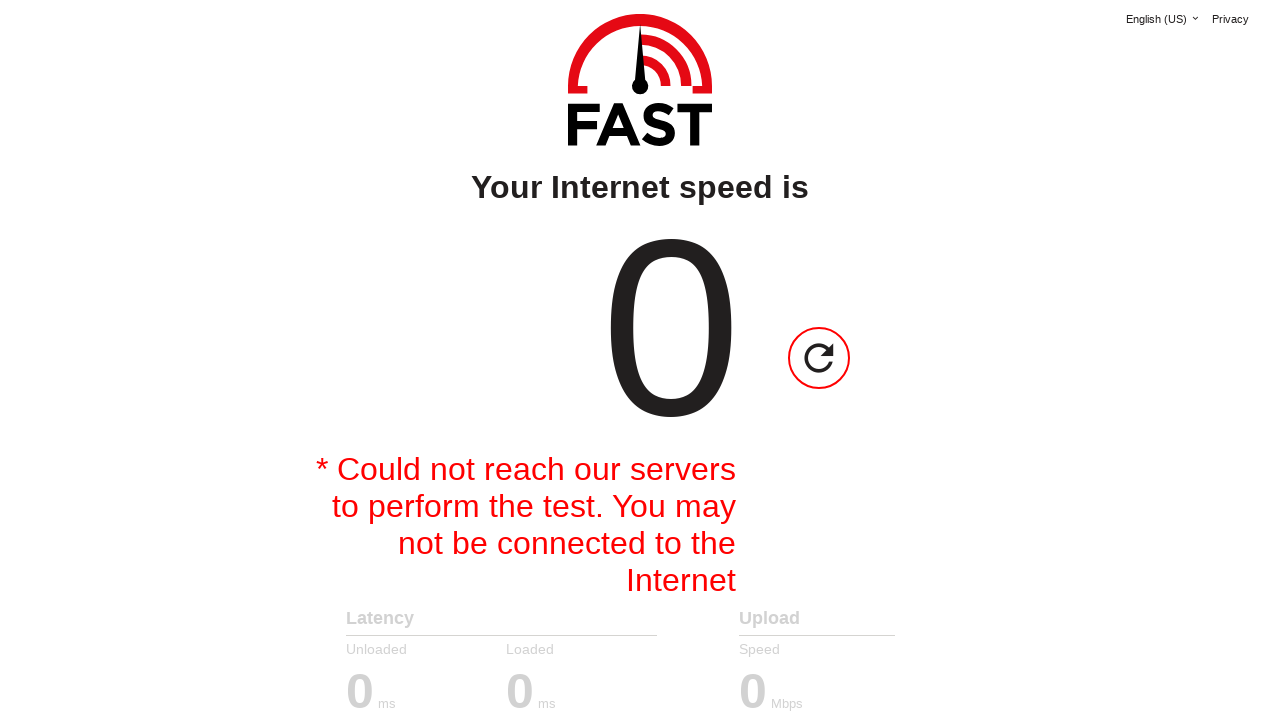

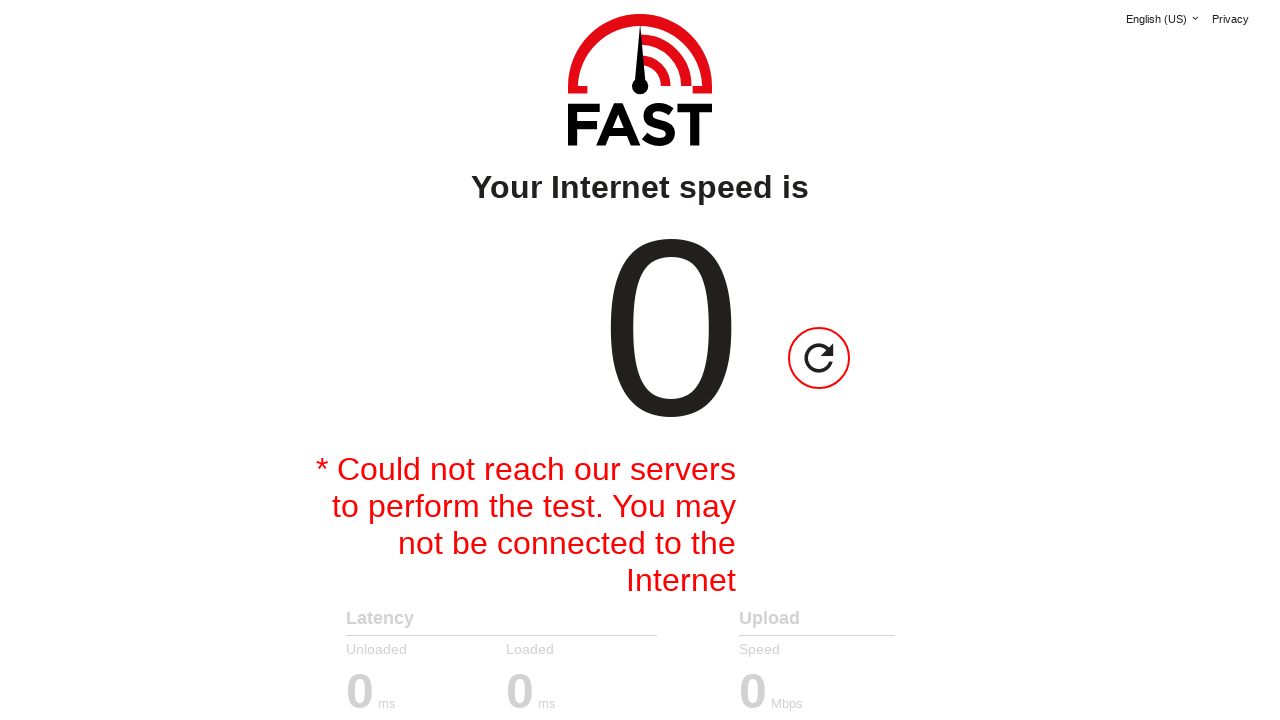